Tests dynamic page elements by waiting for buttons to become enabled/clickable and verifying attribute changes on elements that appear over time

Starting URL: https://demoqa.com/dynamic-properties

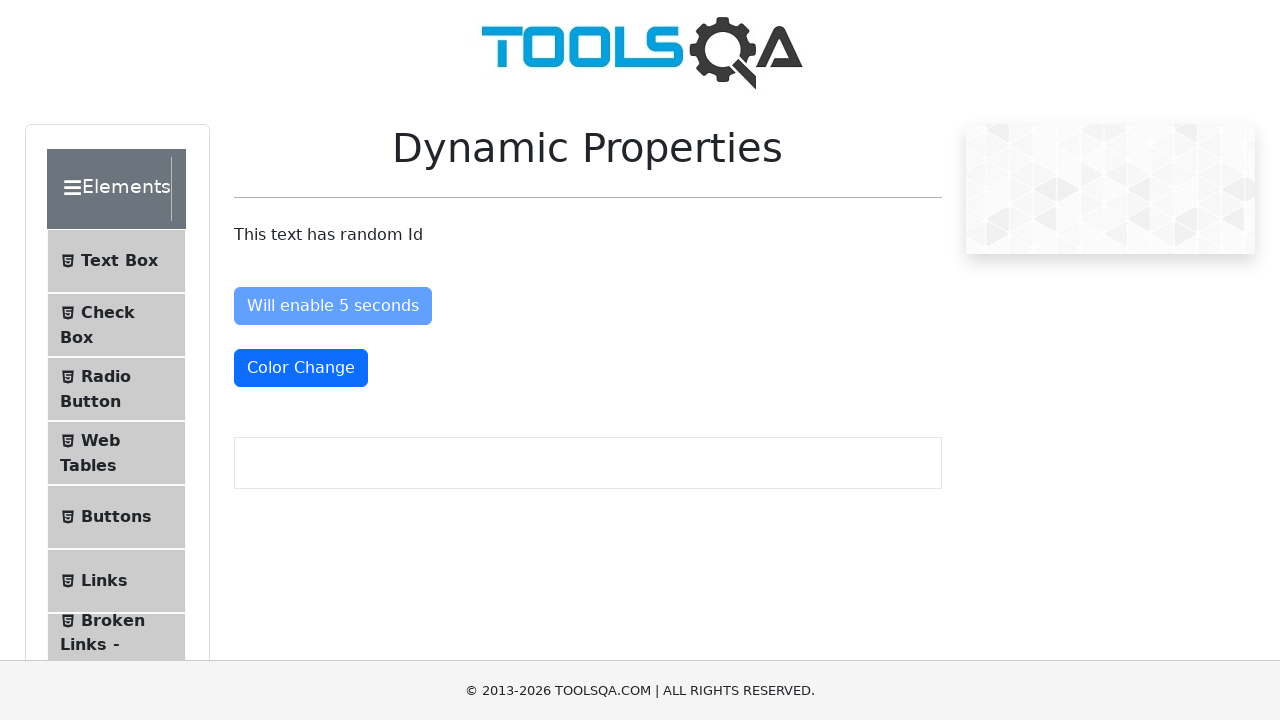

Waited for 'Enable After' button to become enabled
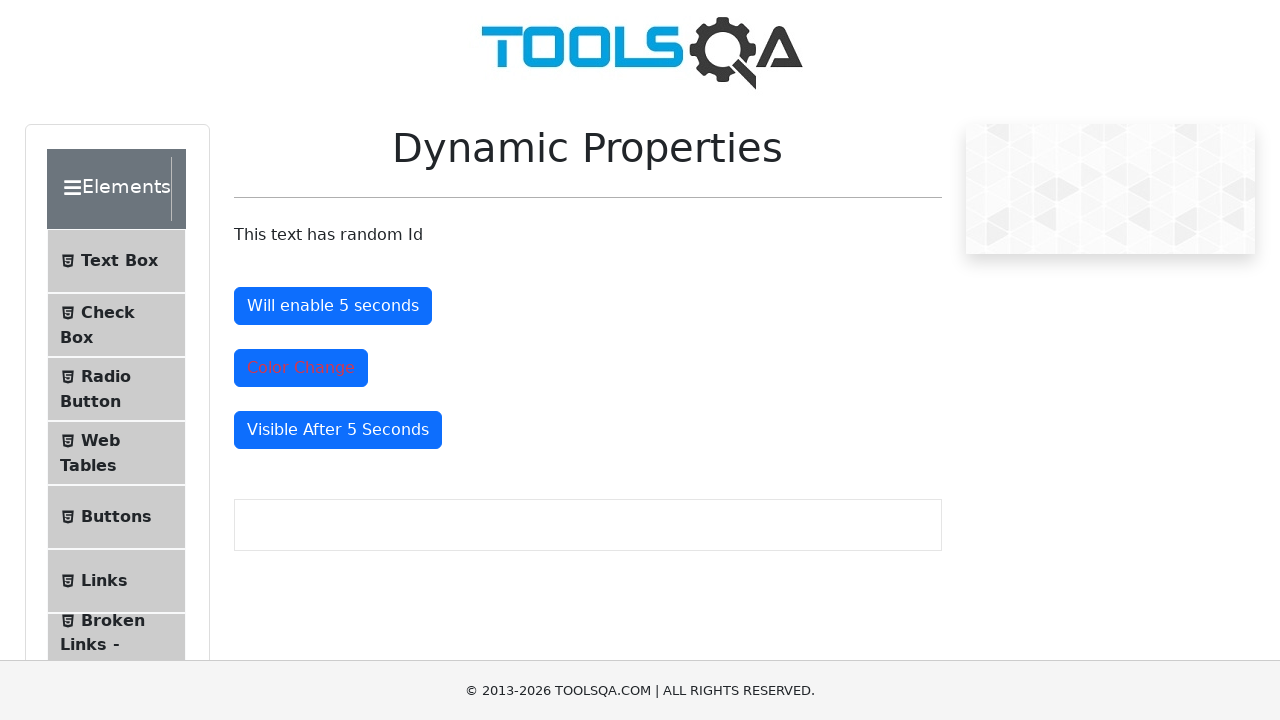

Clicked the 'Enable After' button at (333, 306) on #enableAfter
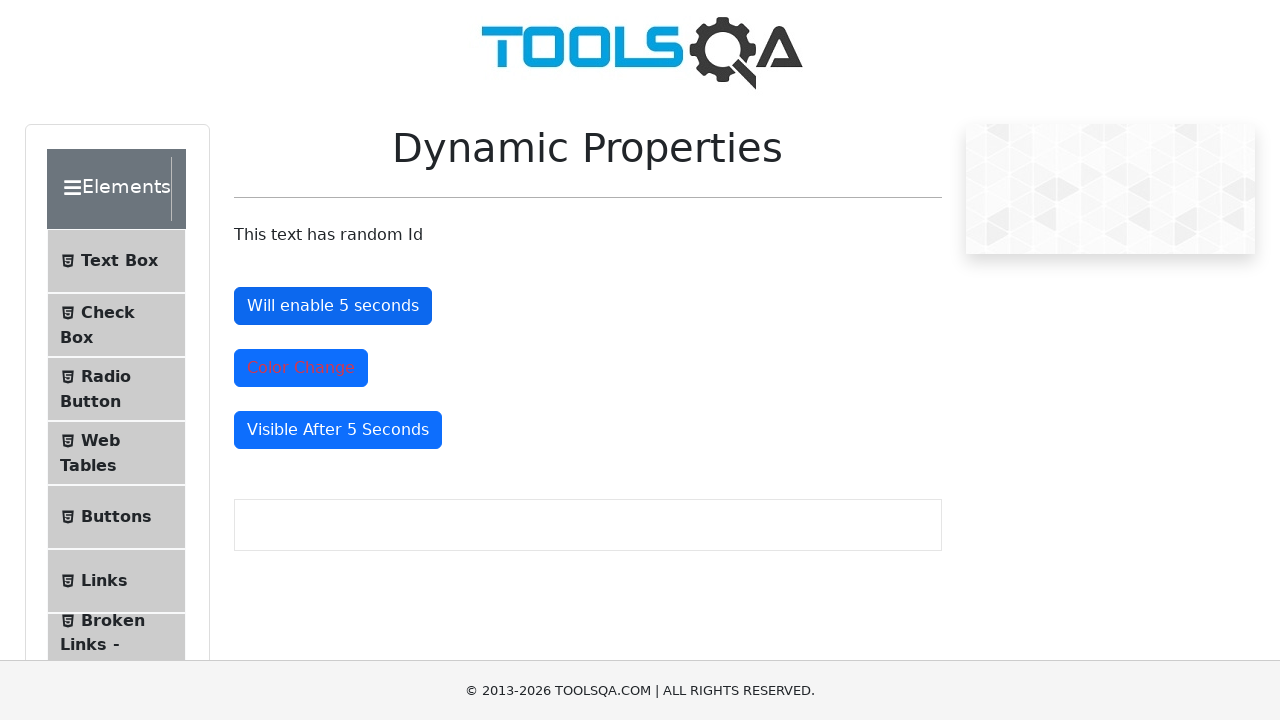

Waited for color change element to have text-danger class applied
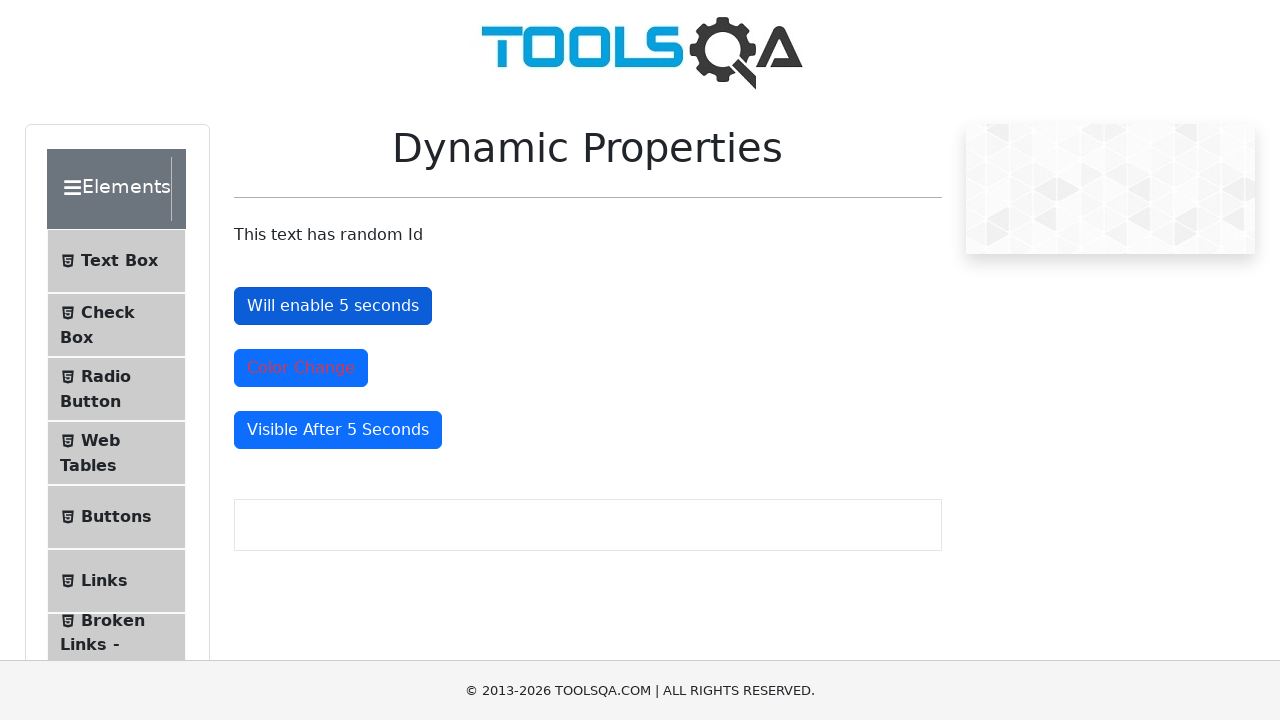

Clicked the color change element at (301, 368) on #colorChange
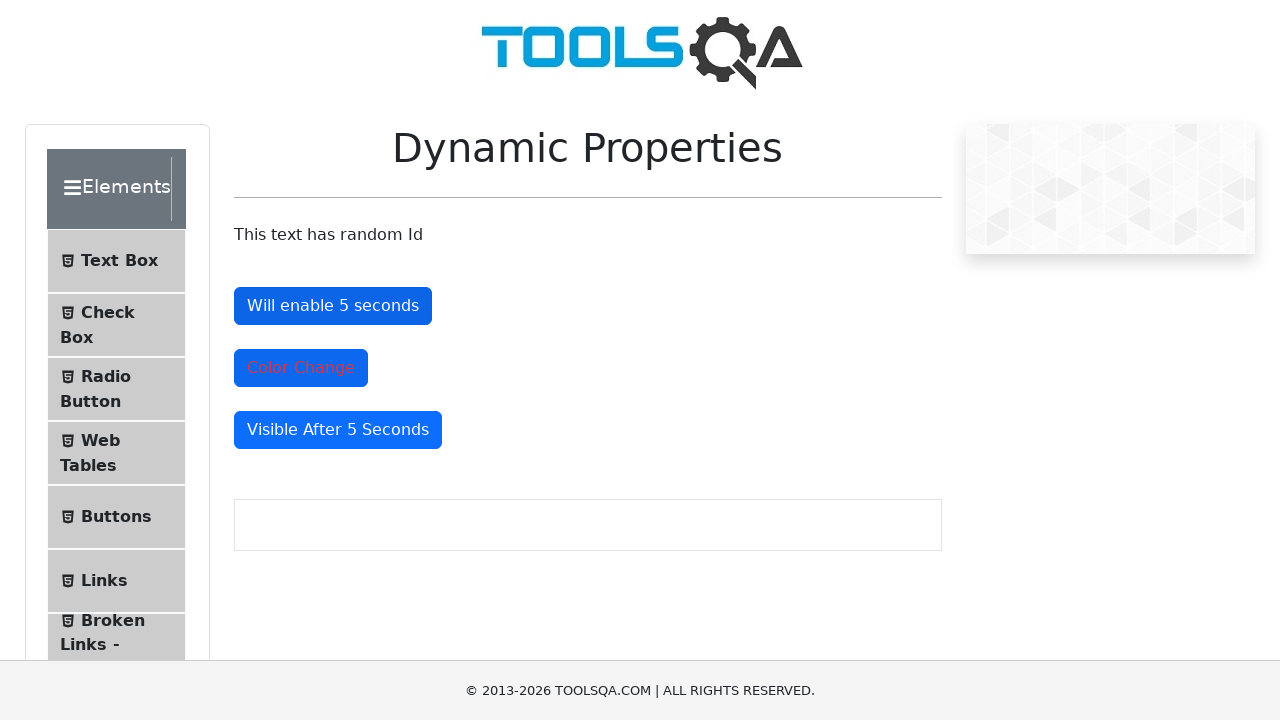

Waited for 'Visible After' element to appear
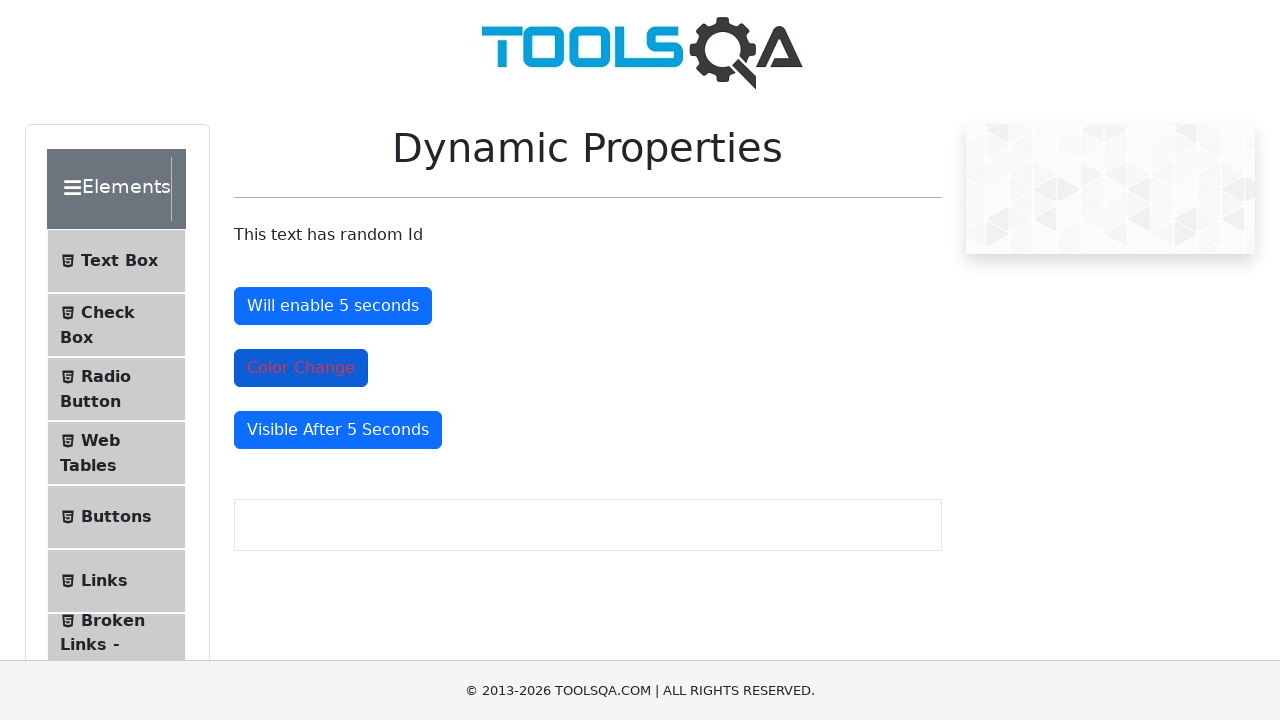

Clicked the 'Visible After' element at (338, 430) on #visibleAfter
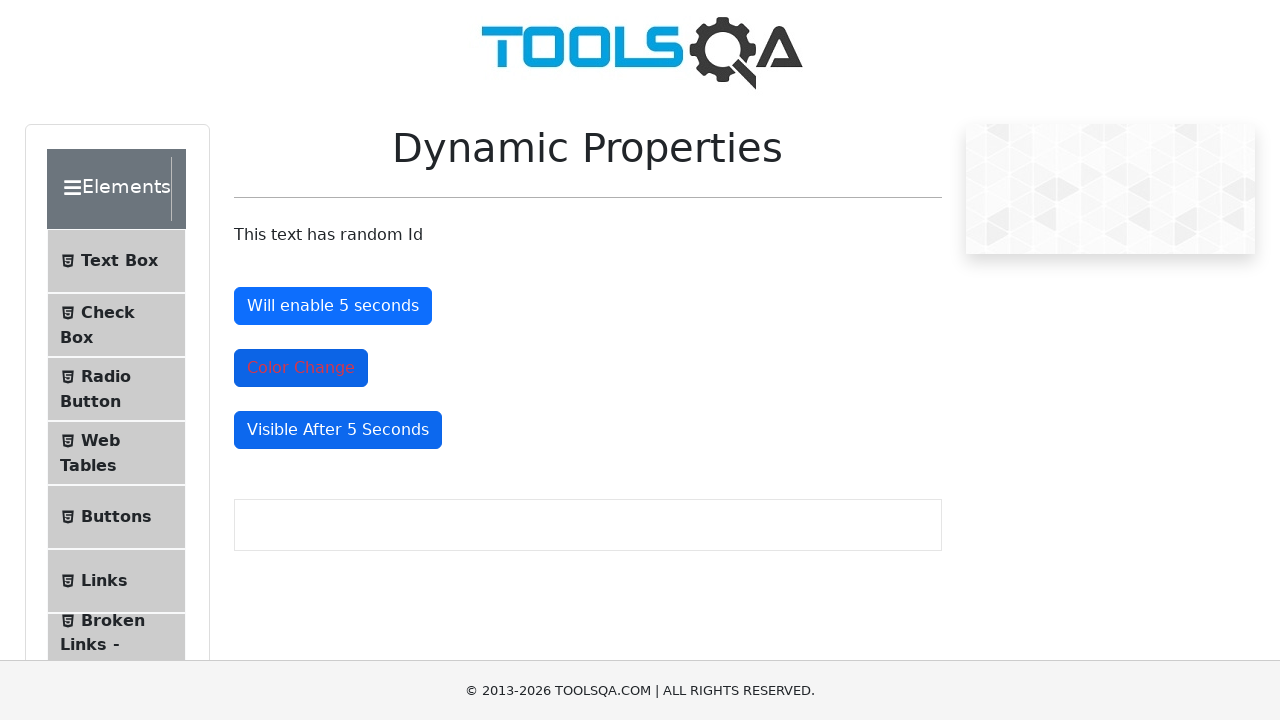

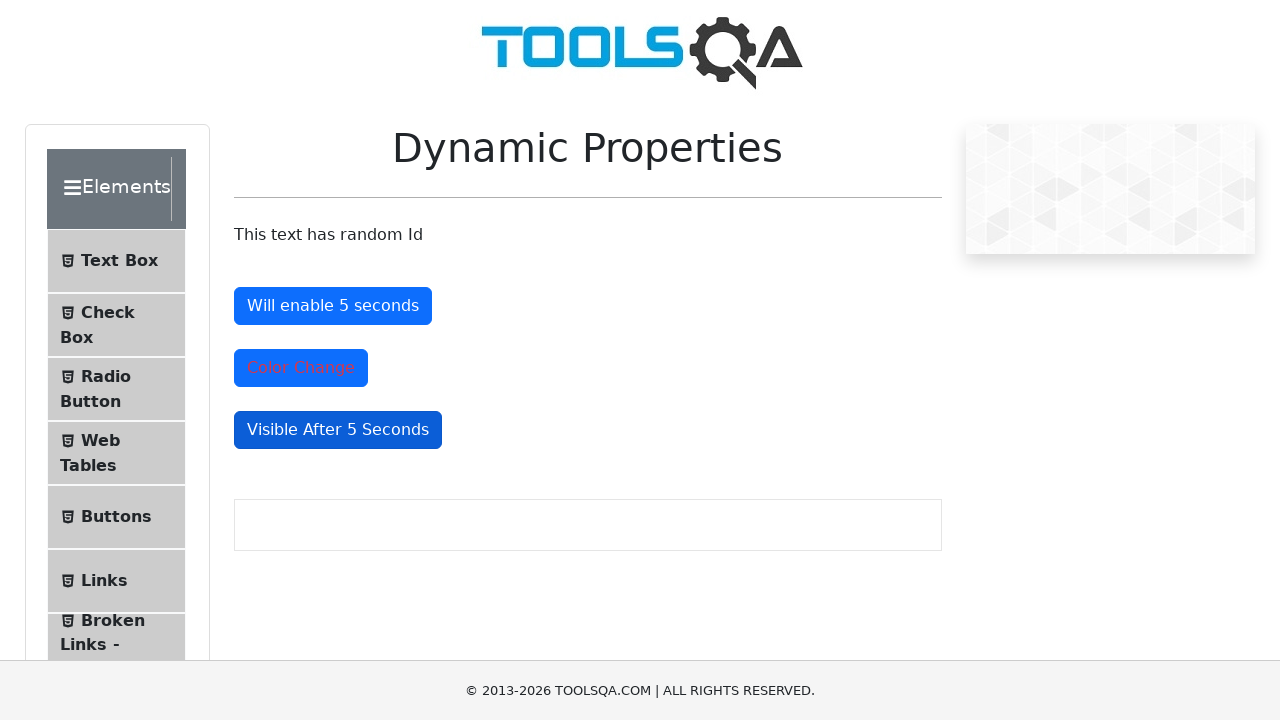